Tests filtering to display only completed items

Starting URL: https://demo.playwright.dev/todomvc

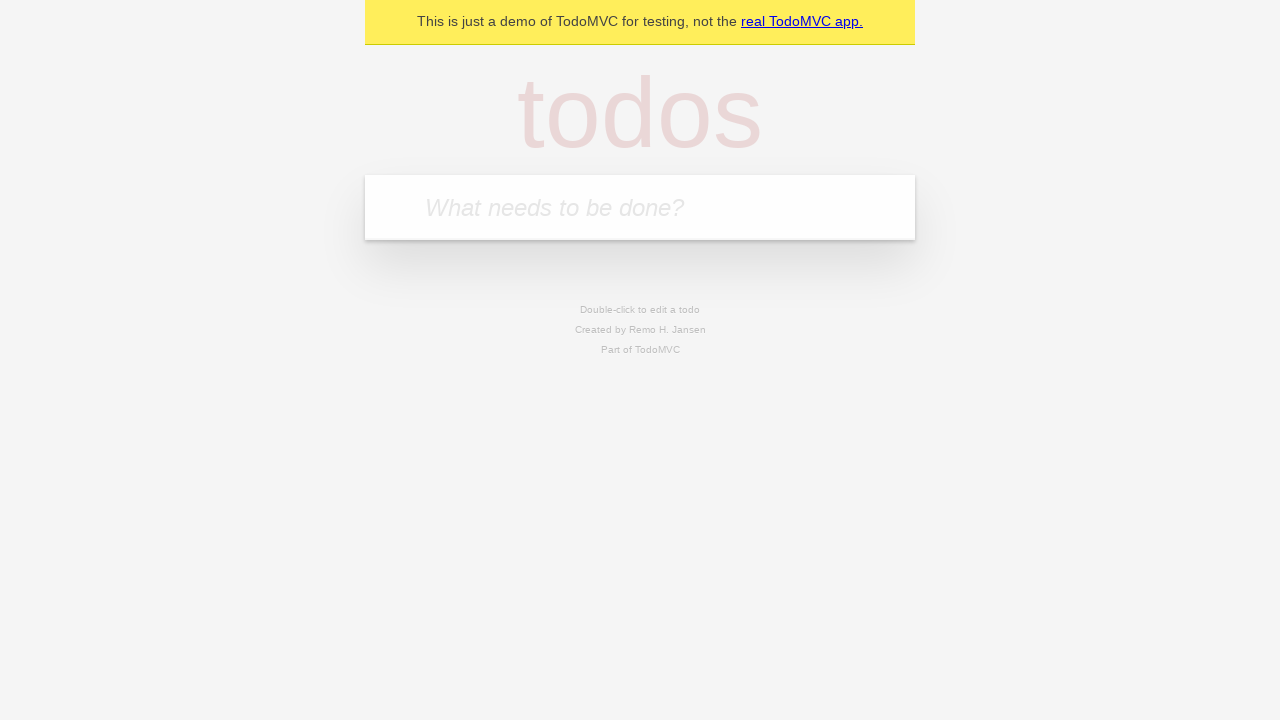

Filled todo input with 'buy some cheese' on internal:attr=[placeholder="What needs to be done?"i]
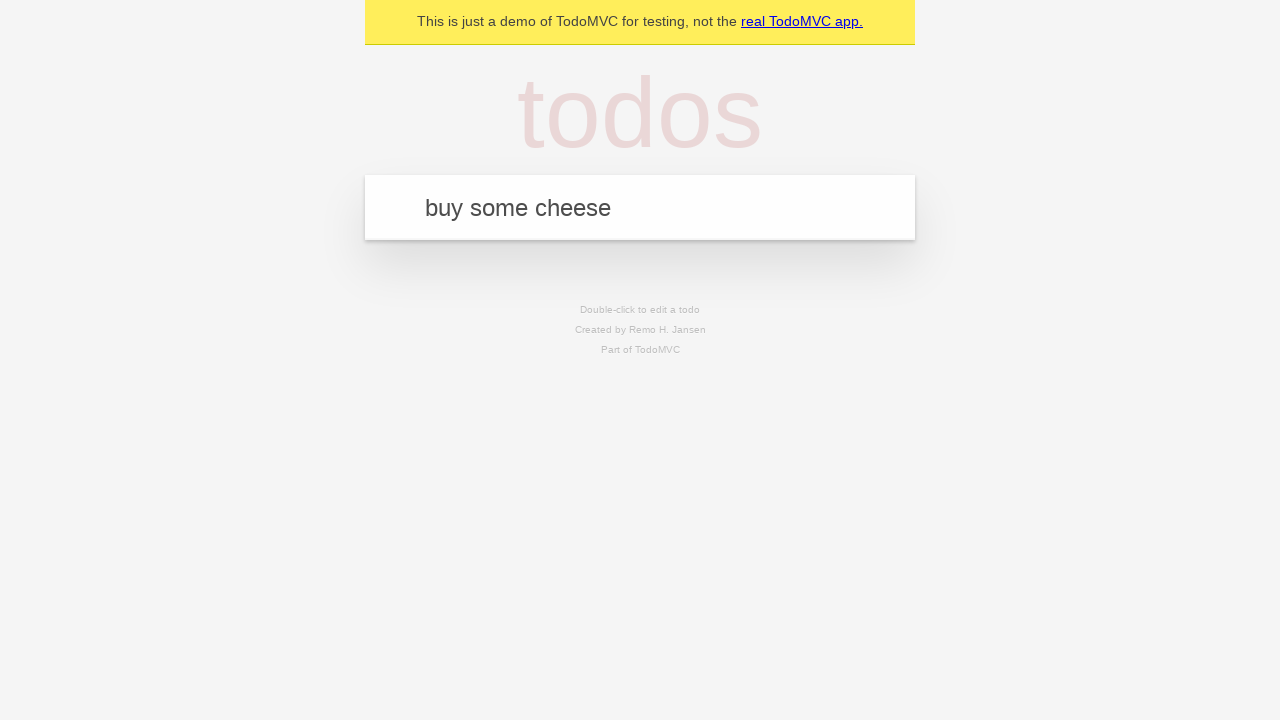

Pressed Enter to create todo 'buy some cheese' on internal:attr=[placeholder="What needs to be done?"i]
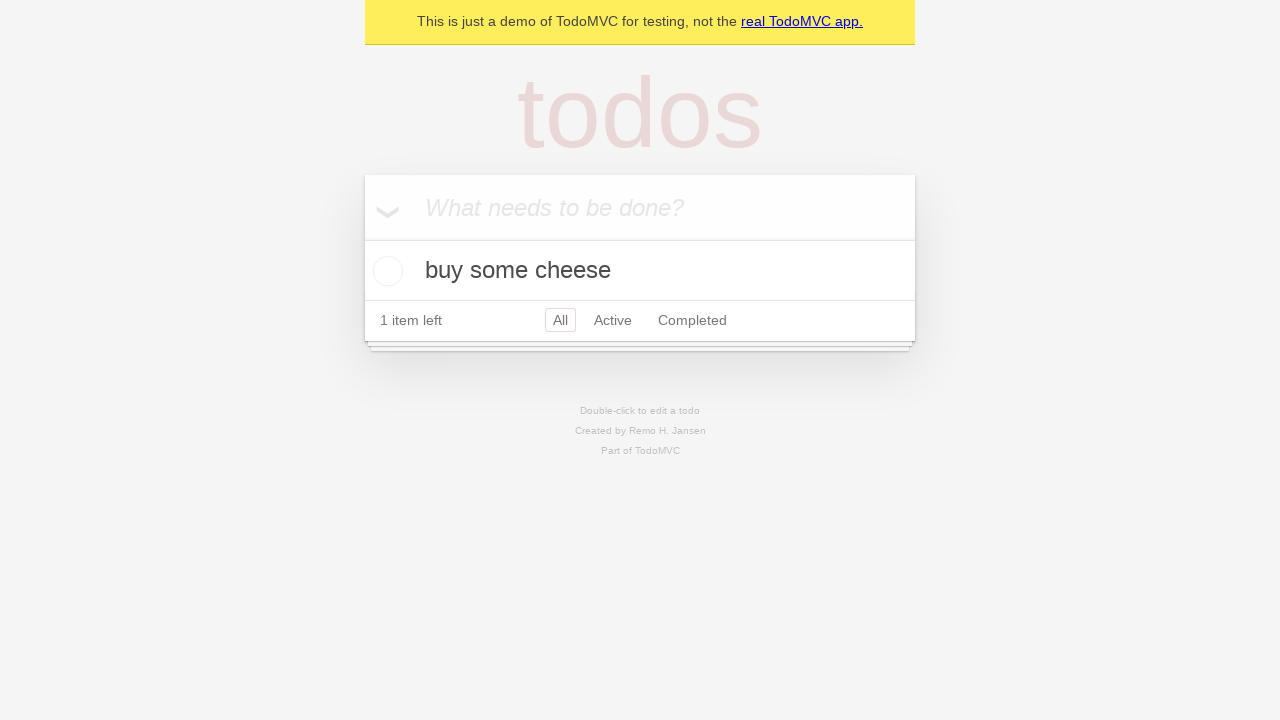

Filled todo input with 'feed the cat' on internal:attr=[placeholder="What needs to be done?"i]
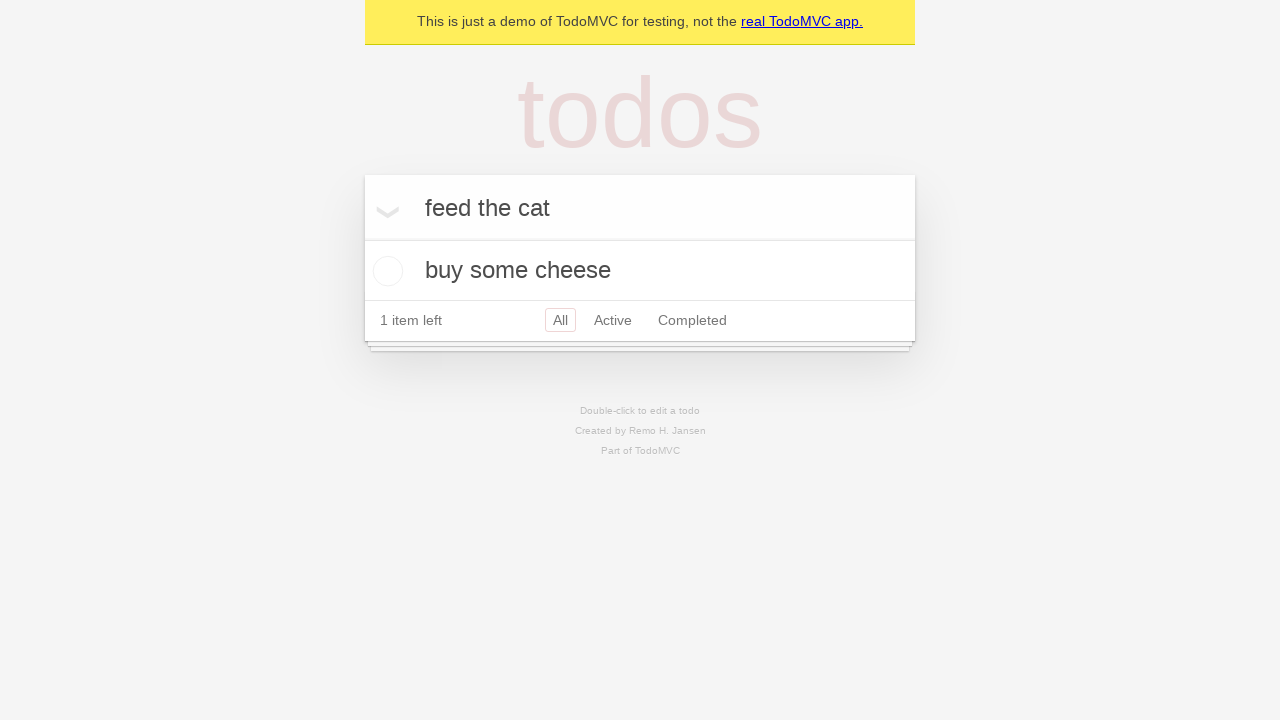

Pressed Enter to create todo 'feed the cat' on internal:attr=[placeholder="What needs to be done?"i]
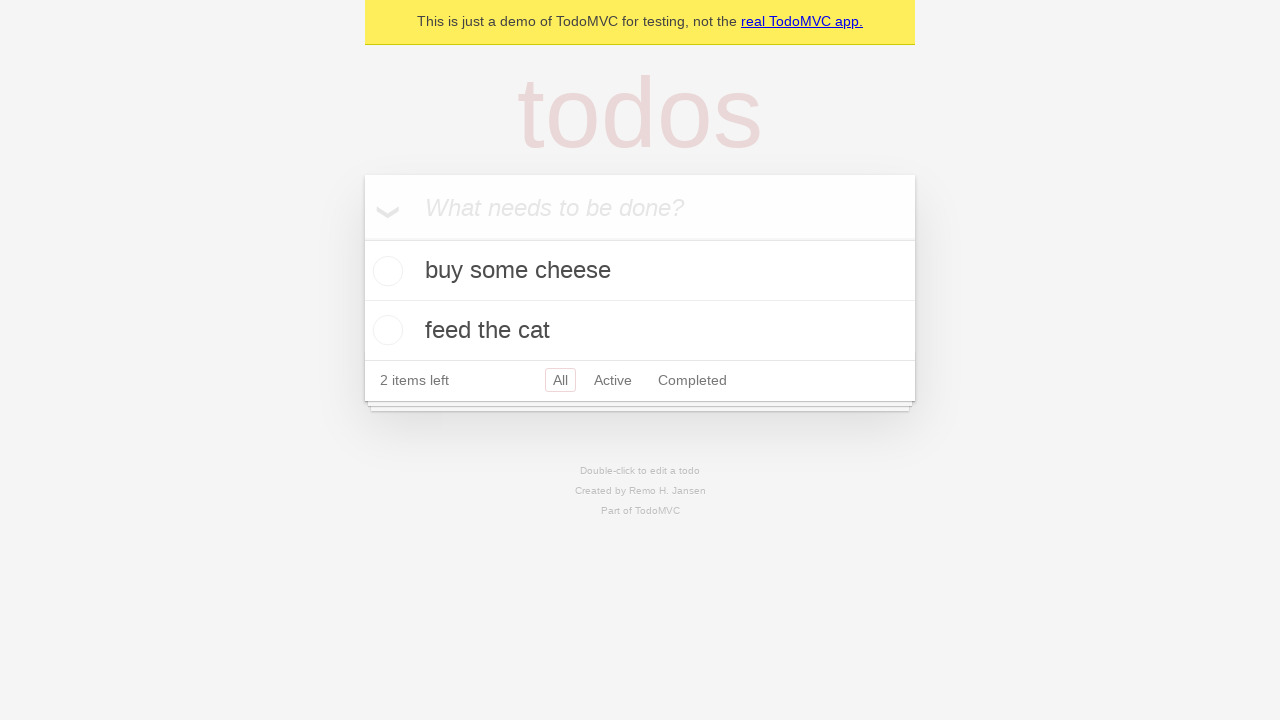

Filled todo input with 'book a doctors appointment' on internal:attr=[placeholder="What needs to be done?"i]
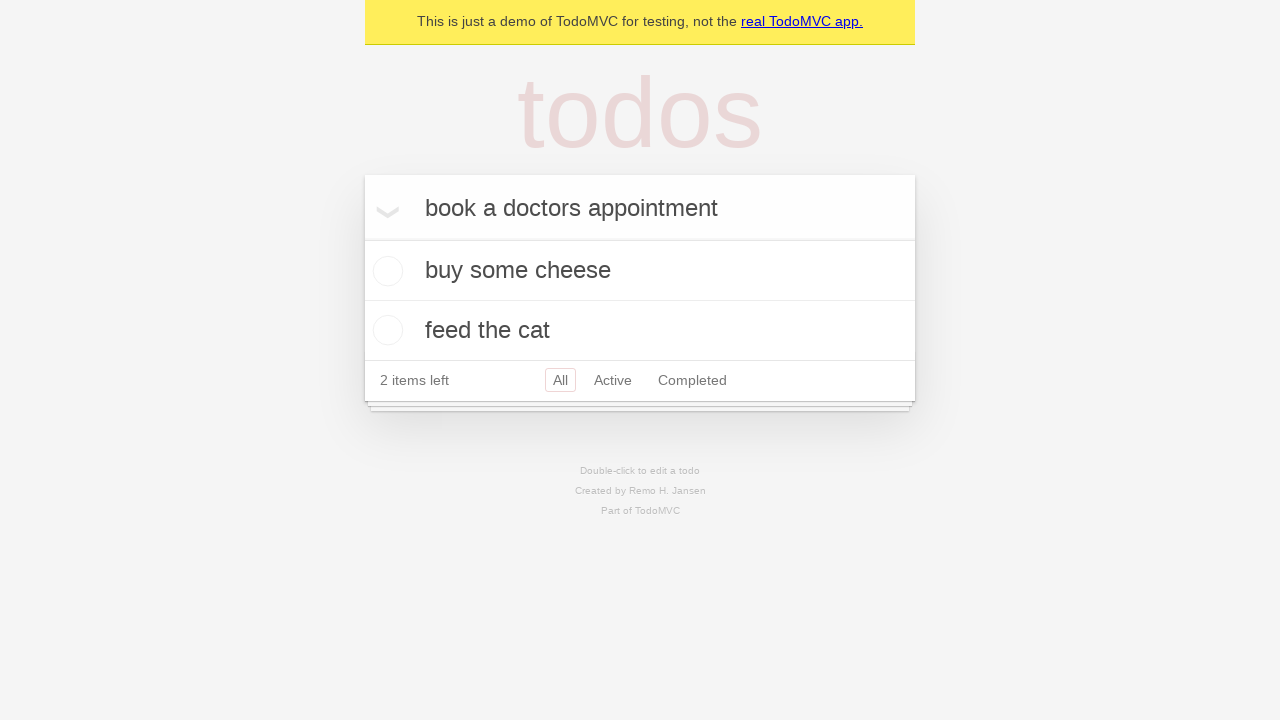

Pressed Enter to create todo 'book a doctors appointment' on internal:attr=[placeholder="What needs to be done?"i]
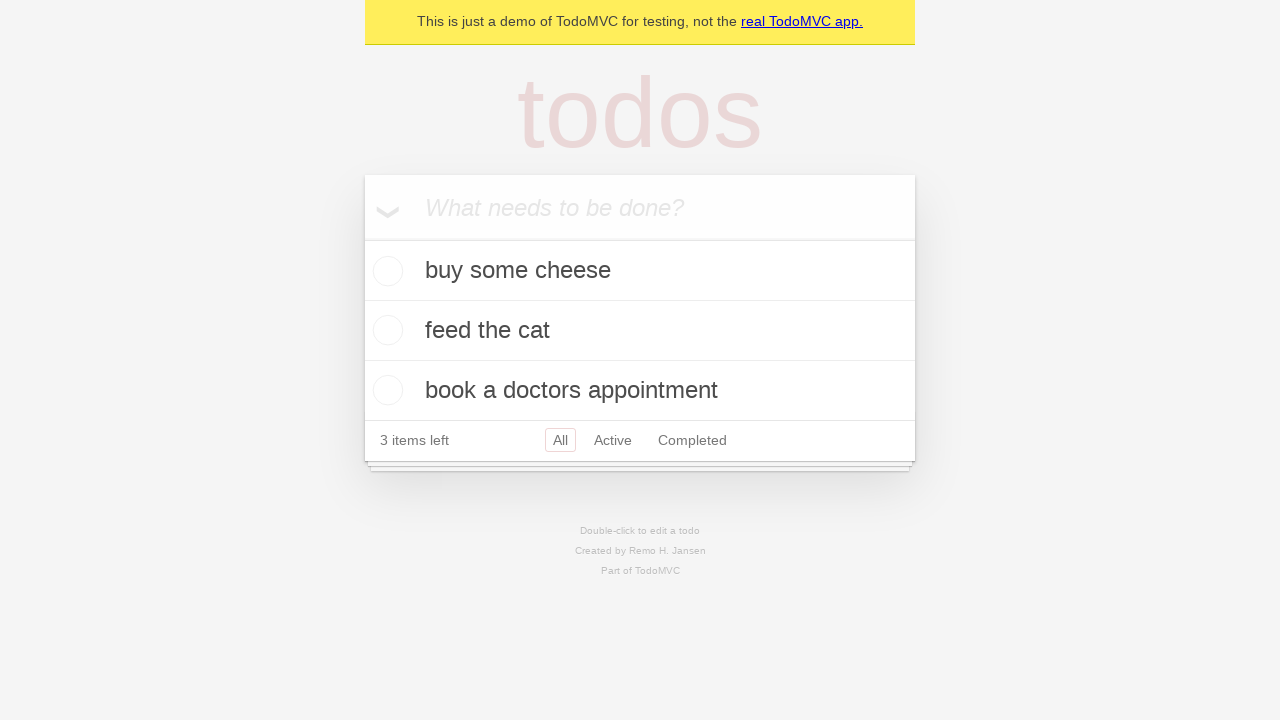

Checked the second todo item 'feed the cat' at (385, 330) on internal:testid=[data-testid="todo-item"s] >> nth=1 >> internal:role=checkbox
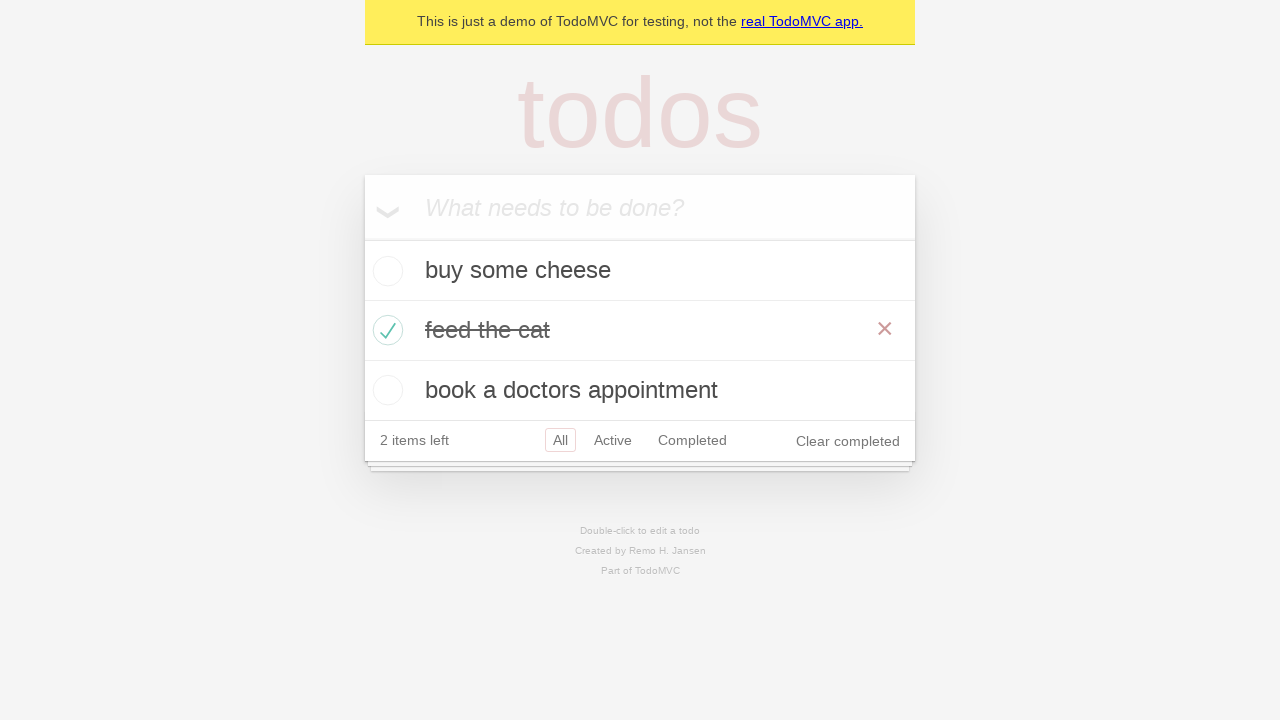

Clicked the 'Completed' filter link at (692, 440) on internal:role=link[name="Completed"i]
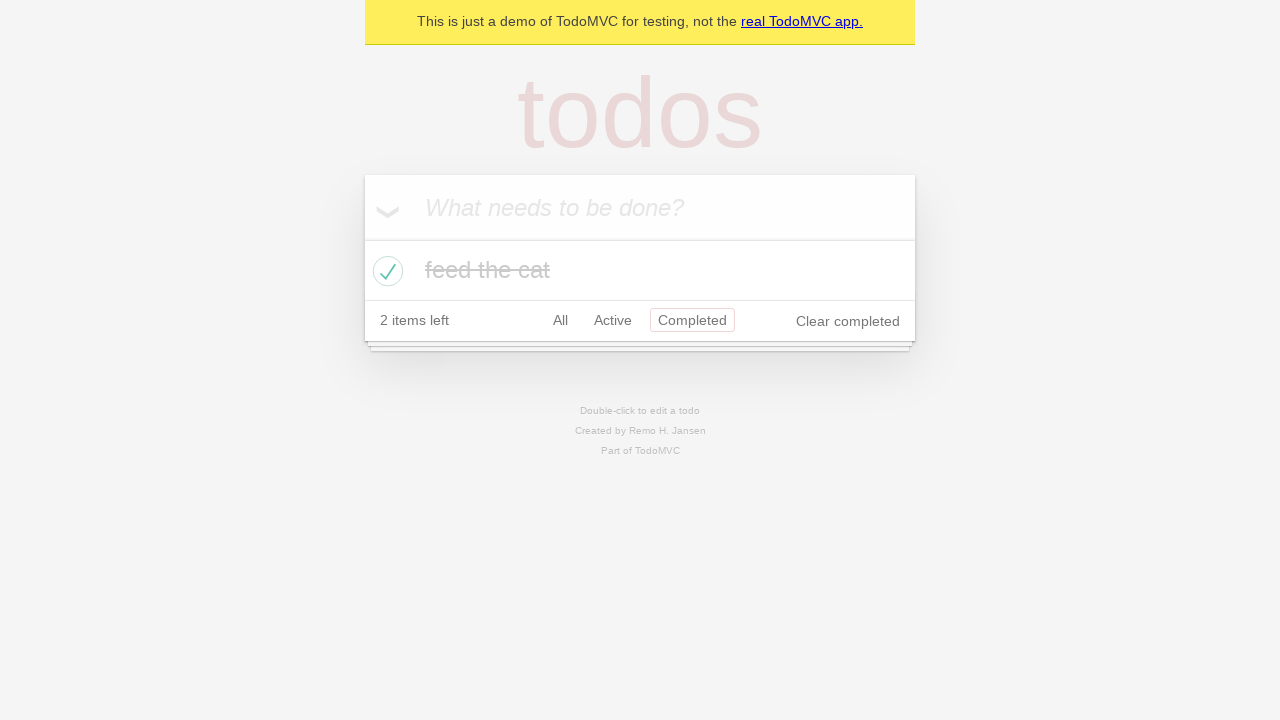

Waited for completed filter to apply
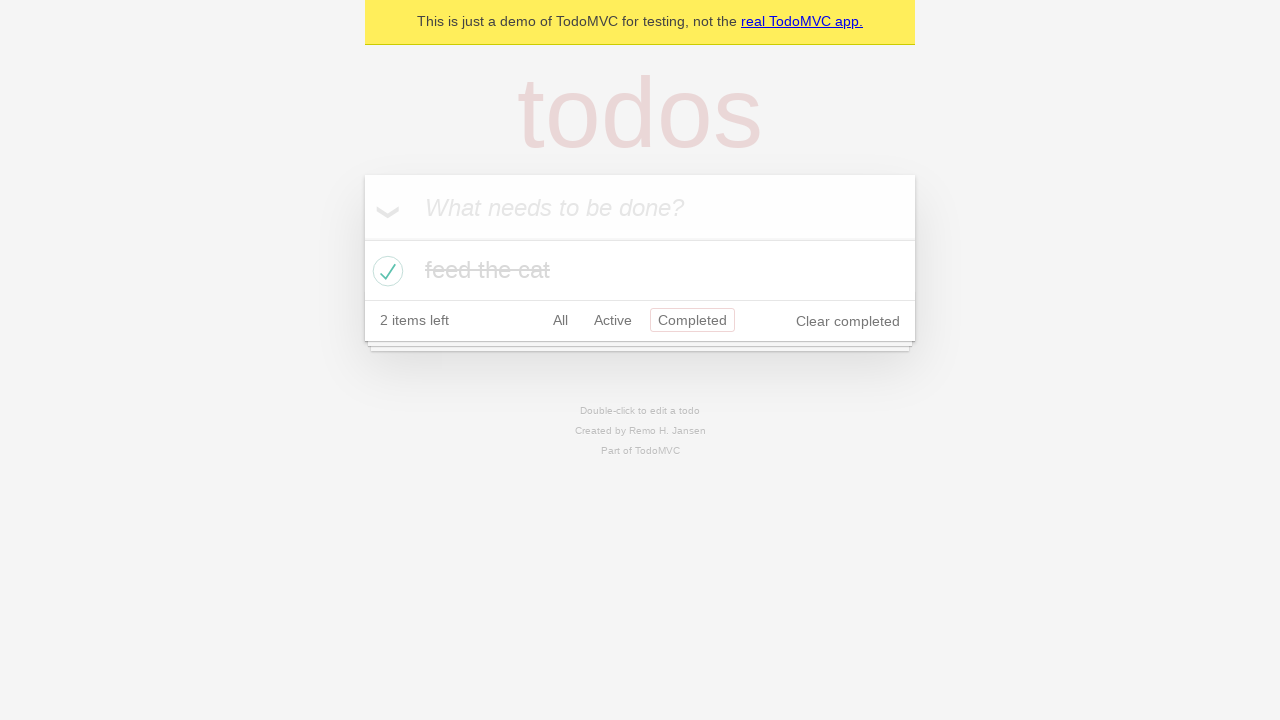

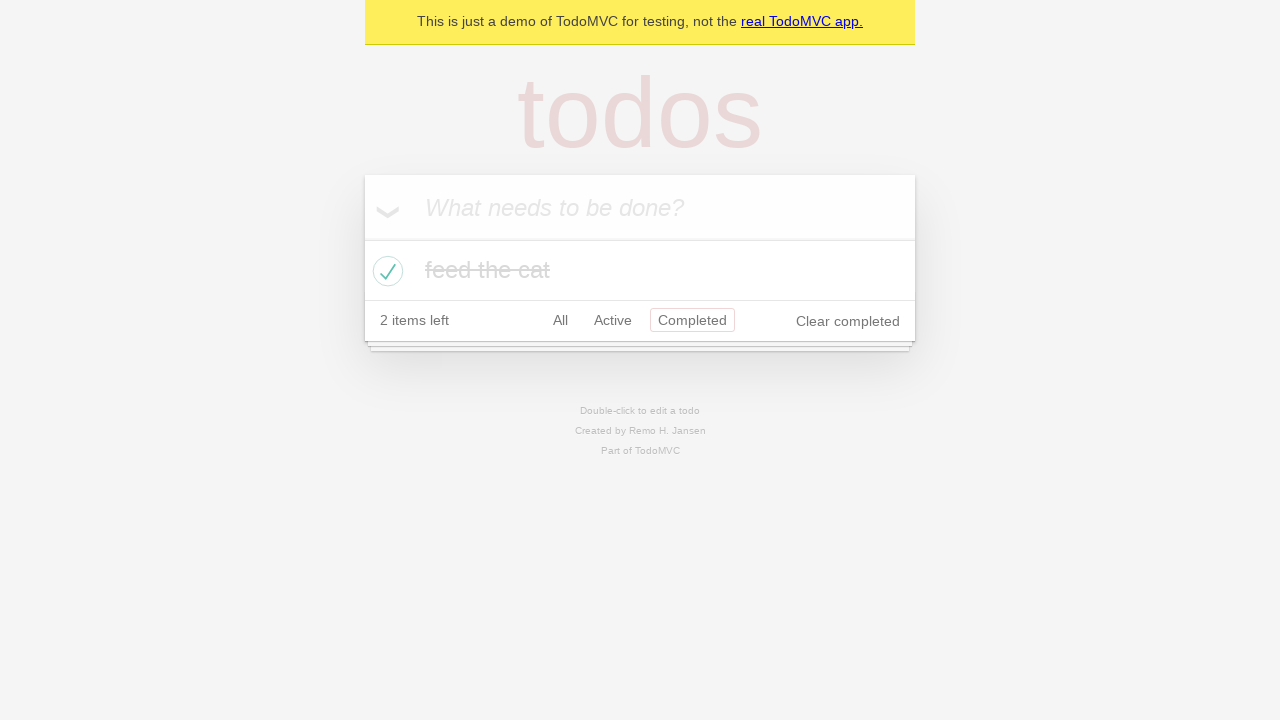